Tests window switching functionality by clicking a link to open a new window, switching to the new window, and verifying content

Starting URL: https://practice.cydeo.com/windows

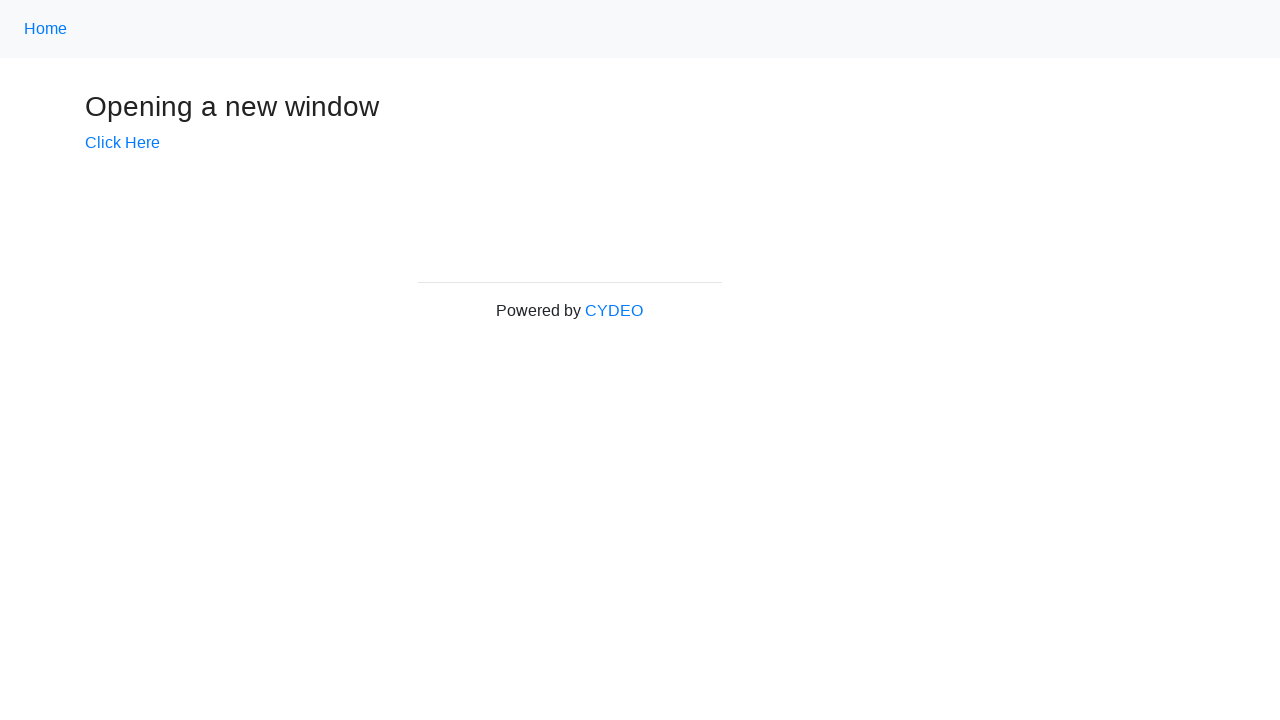

Clicked 'Click Here' link to open new window at (122, 143) on xpath=//a[.='Click Here']
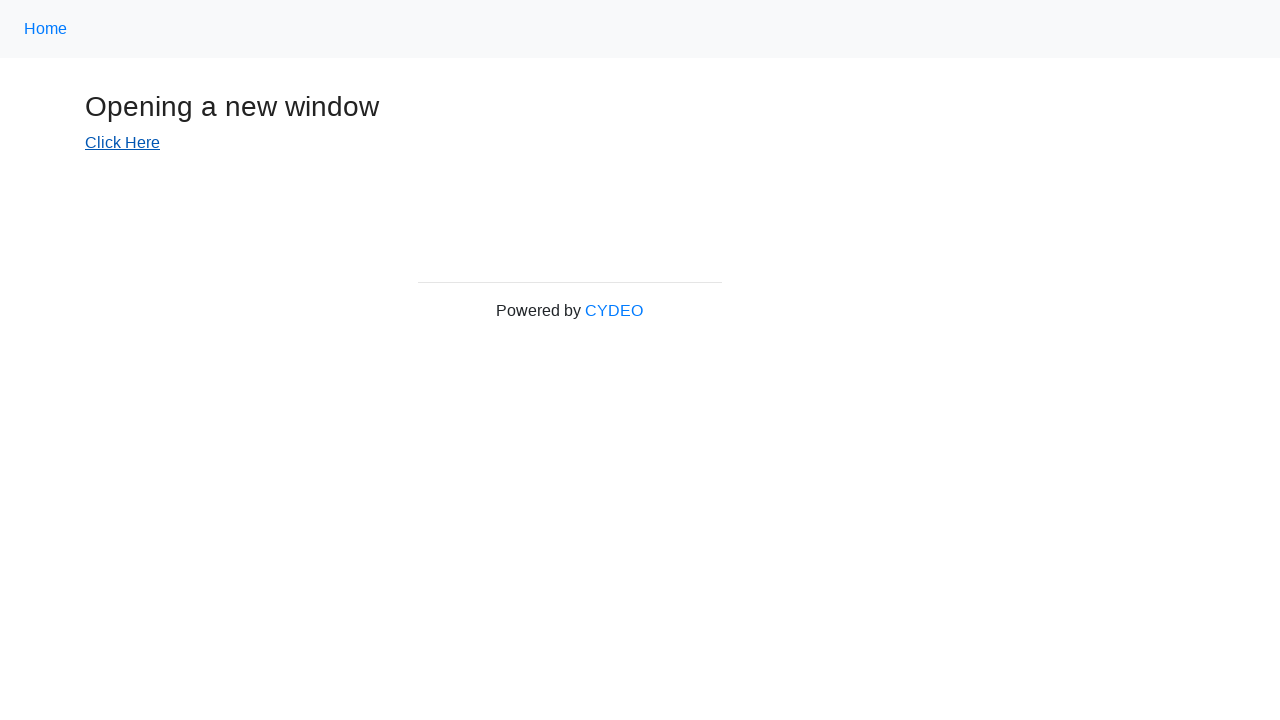

New window opened and captured
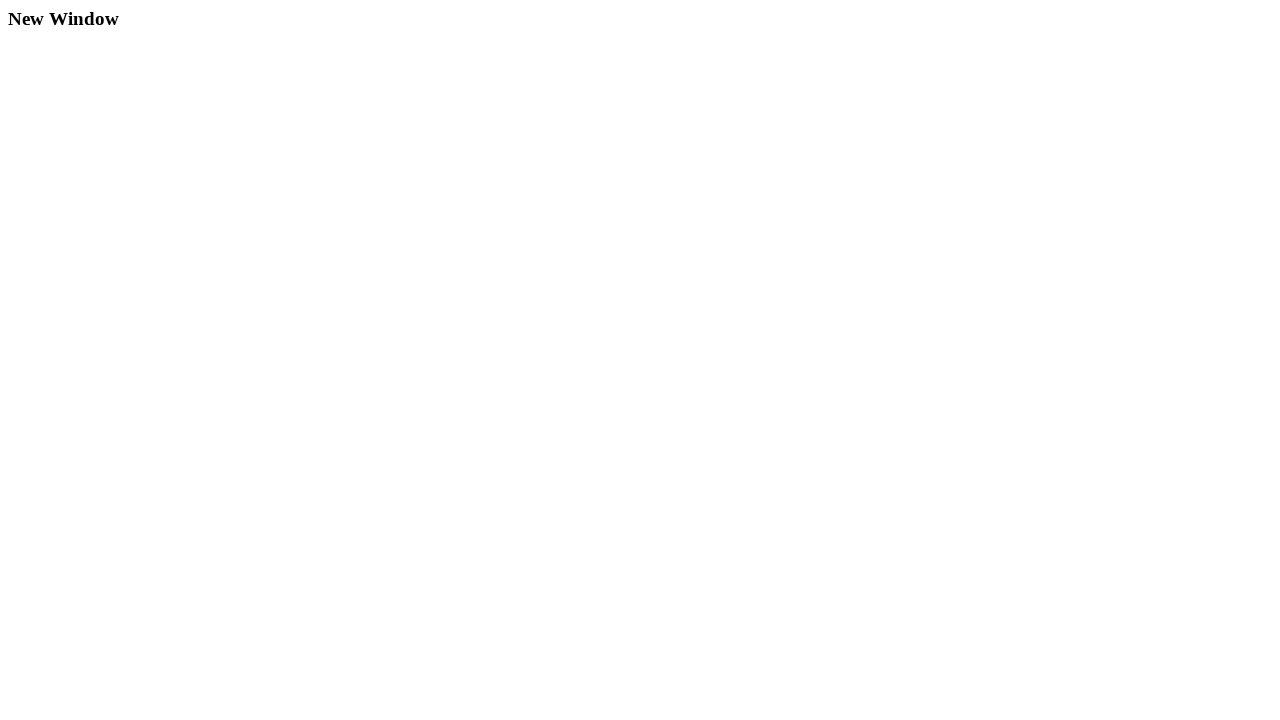

New page loaded completely
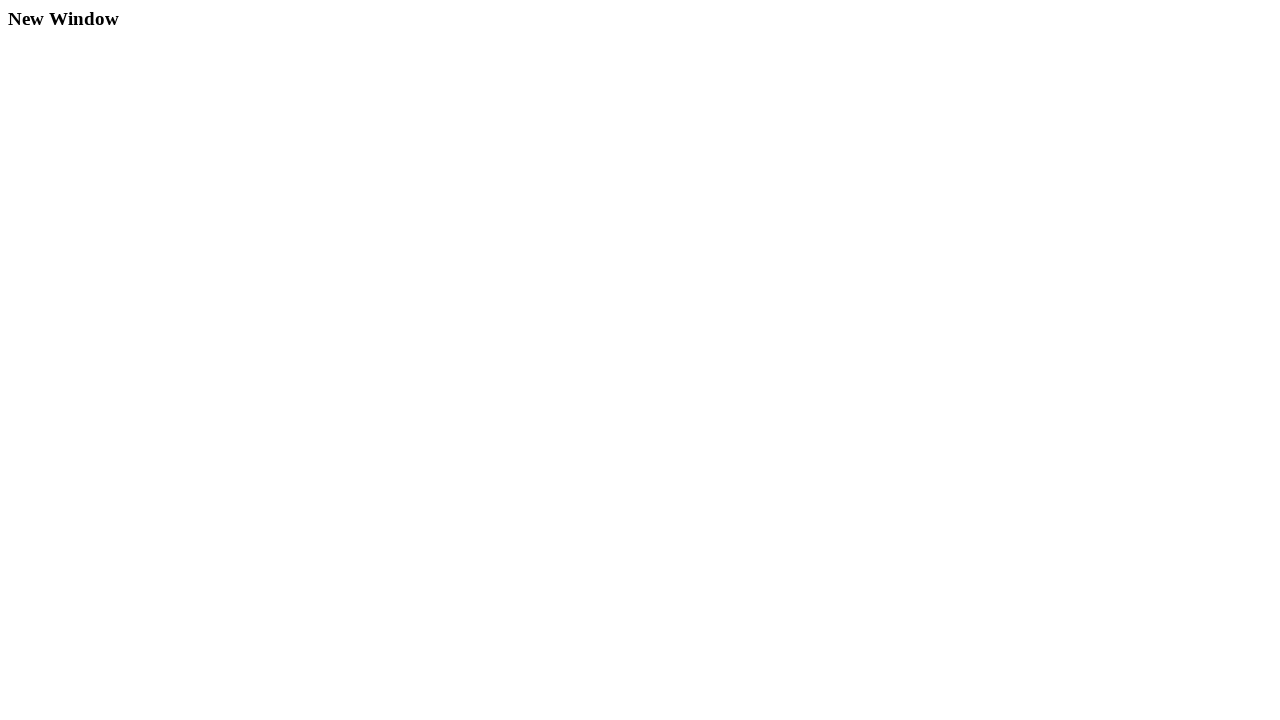

Located heading element on new page
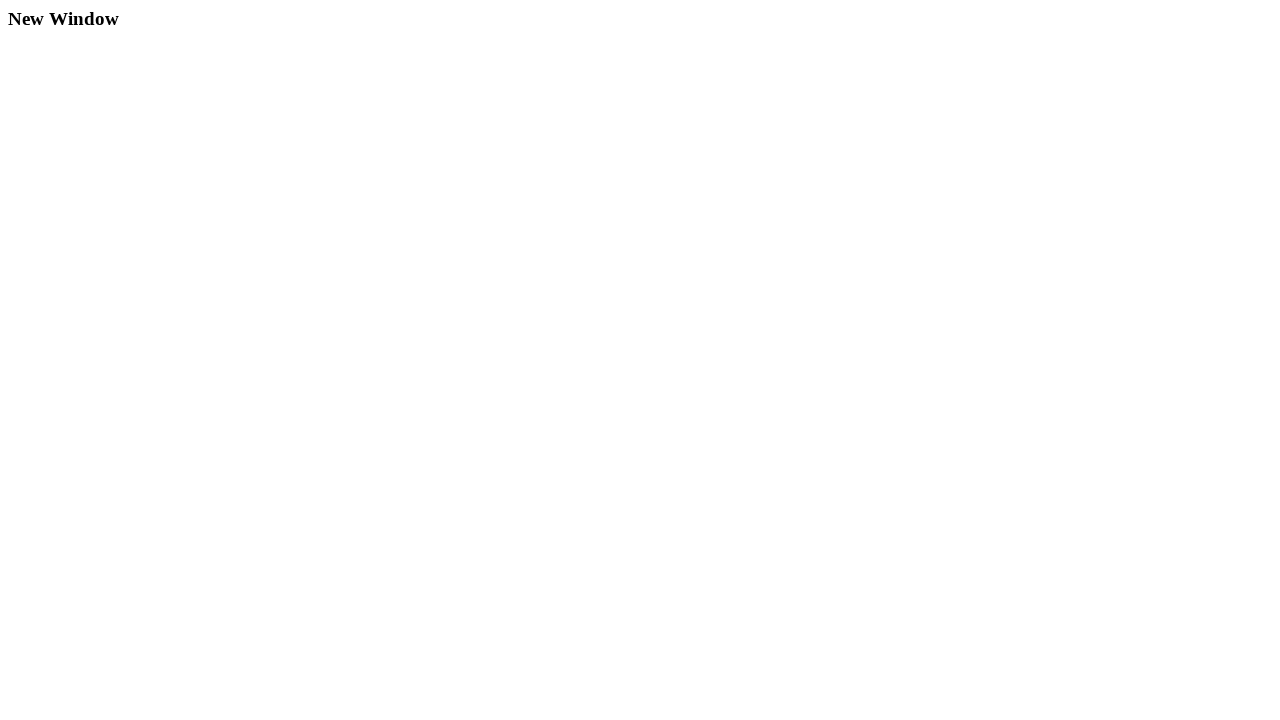

Retrieved heading text: 'New Window'
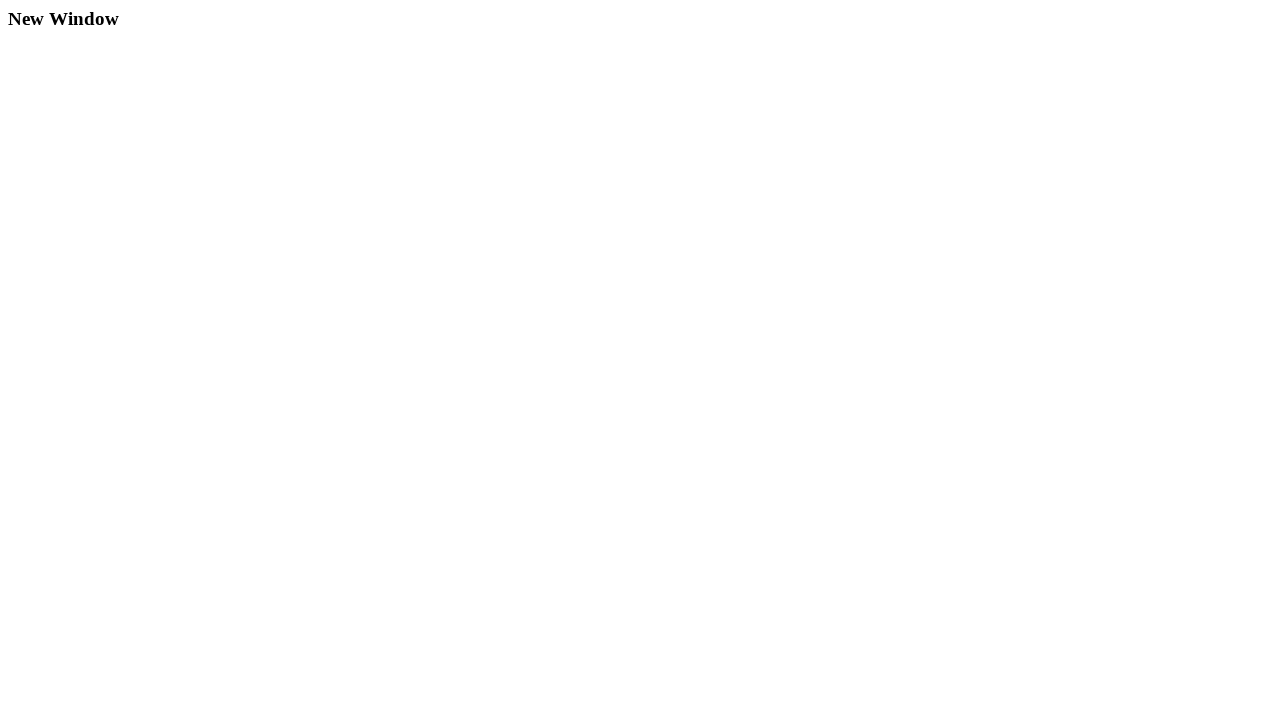

Closed new window
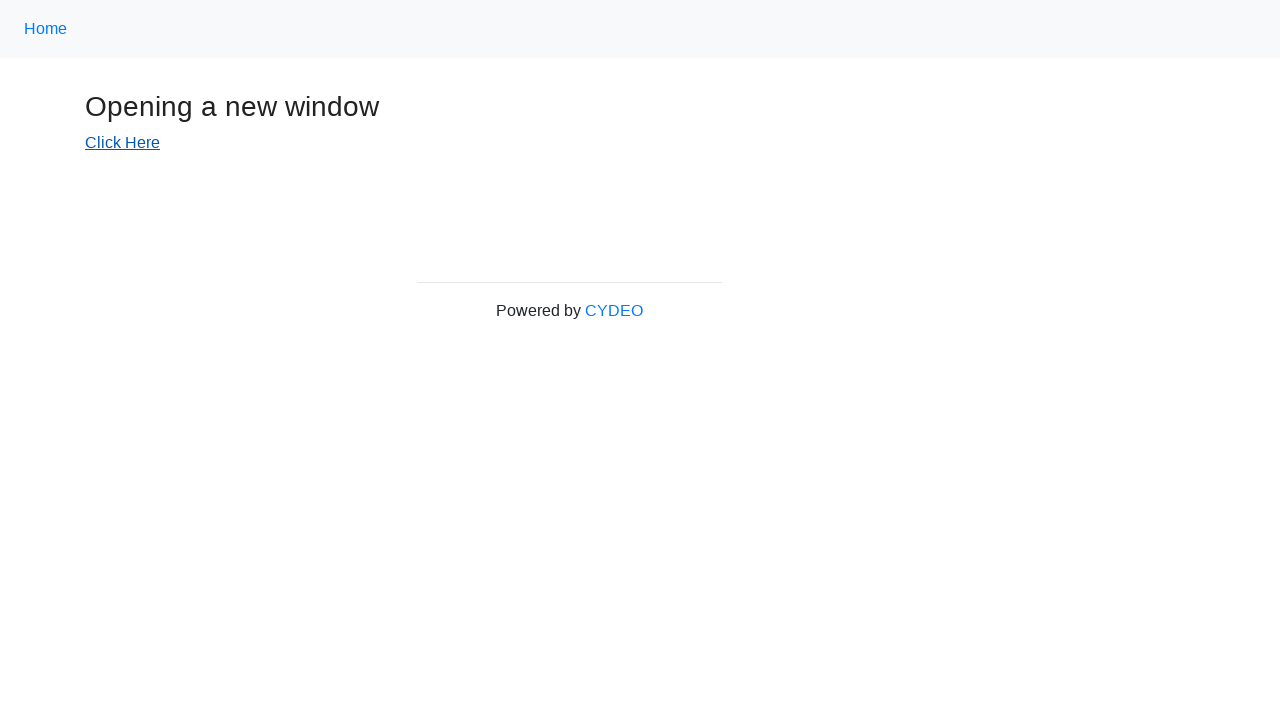

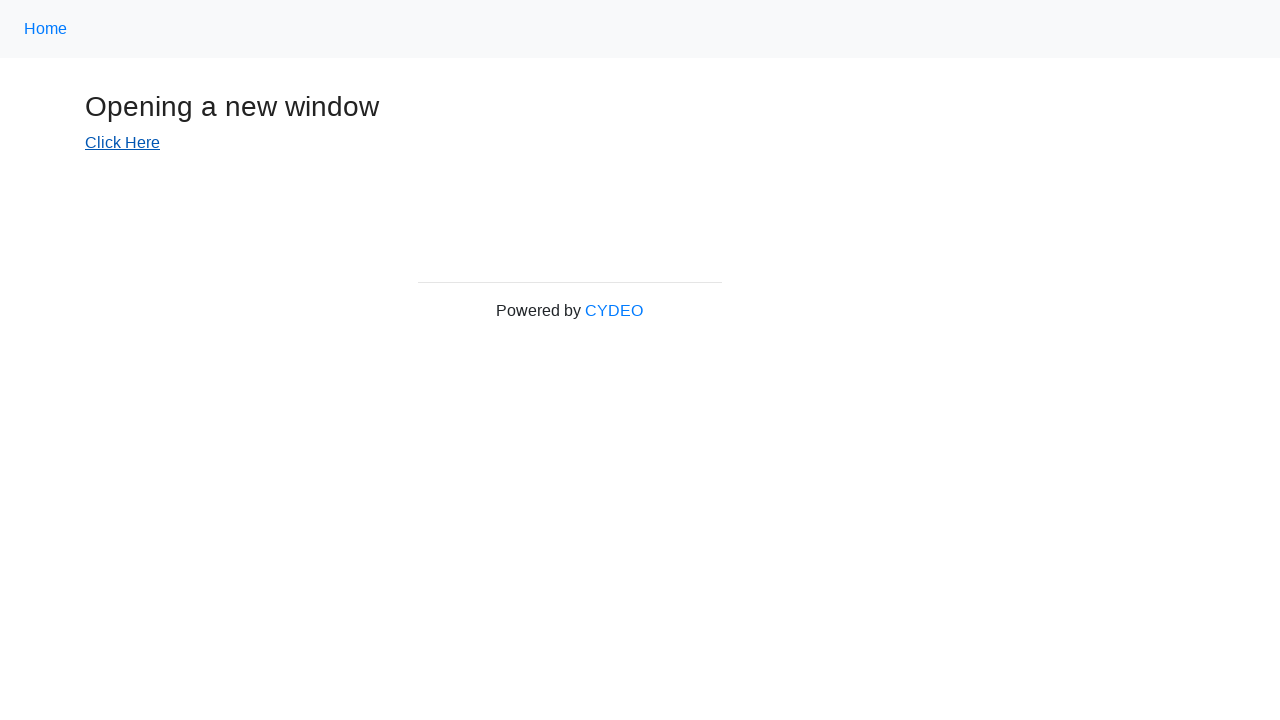